Tests browser window/tab handling by navigating to a page with multiple window examples and clicking a link that opens Google in a new window

Starting URL: http://seleniumpractise.blogspot.com/2017/07/multiple-window-examples.html

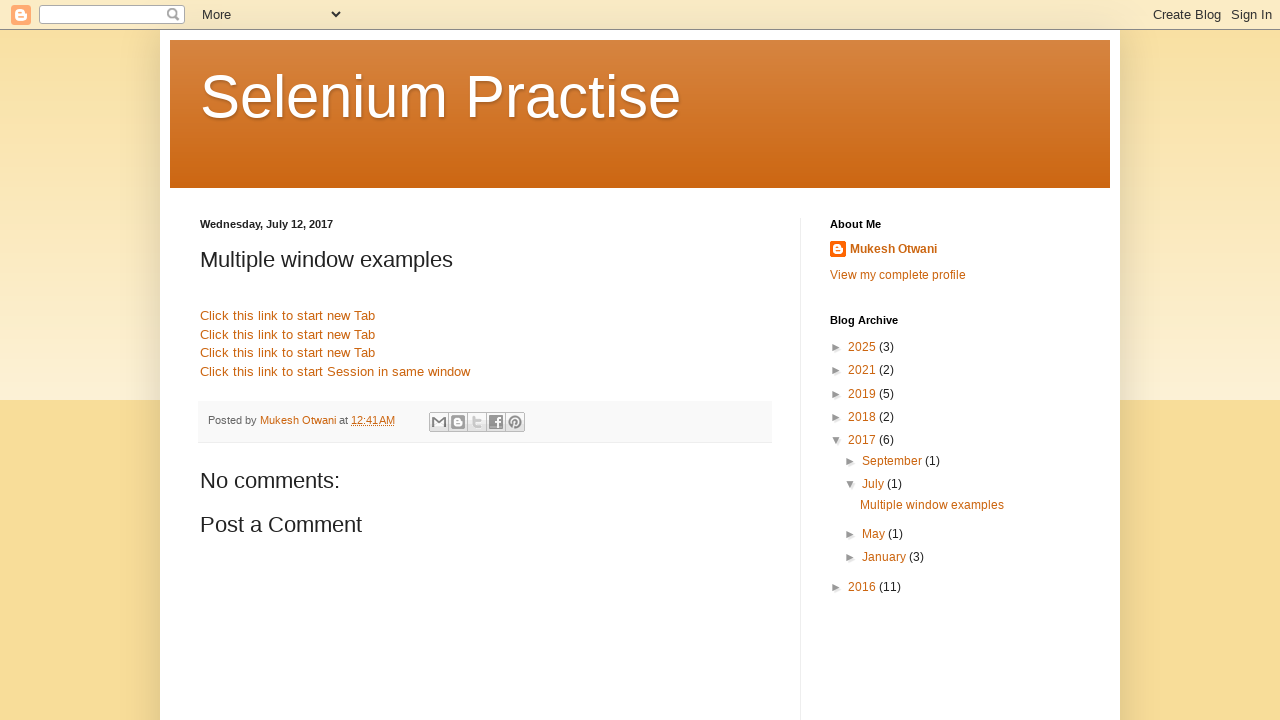

Navigated to multiple window examples page
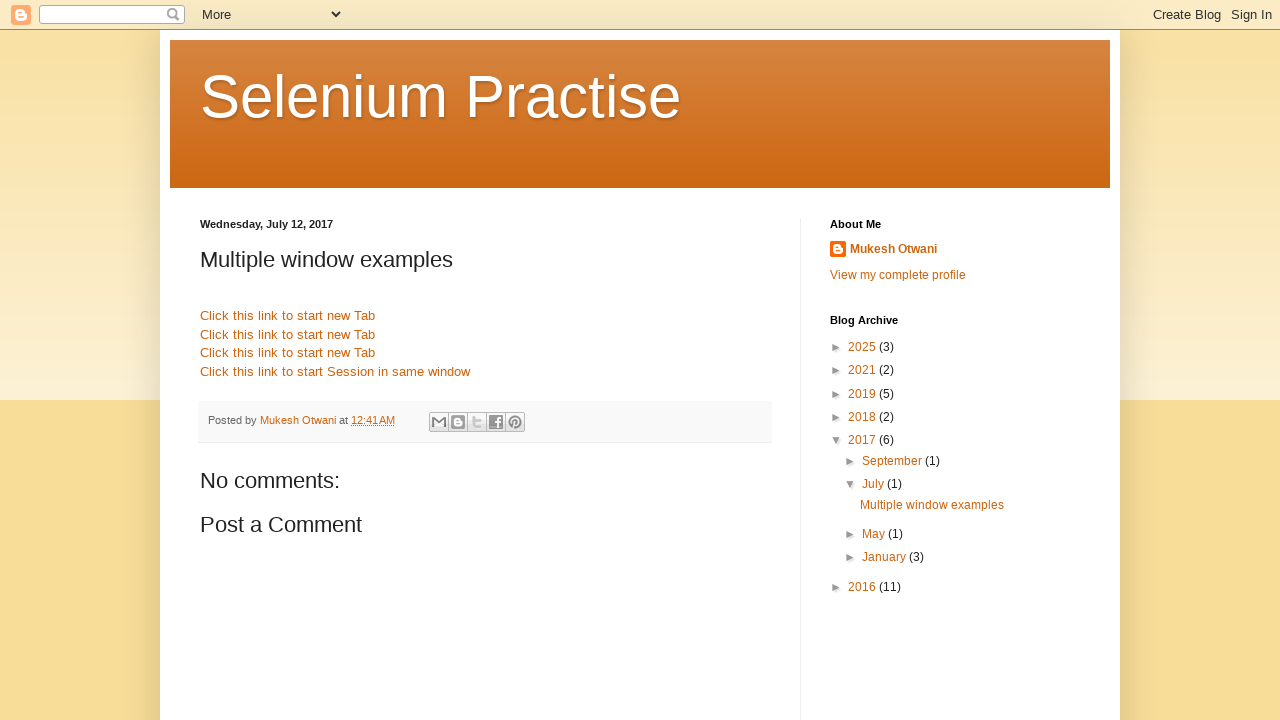

Clicked Google link that opens in new window at (288, 316) on a[href*='google.com']
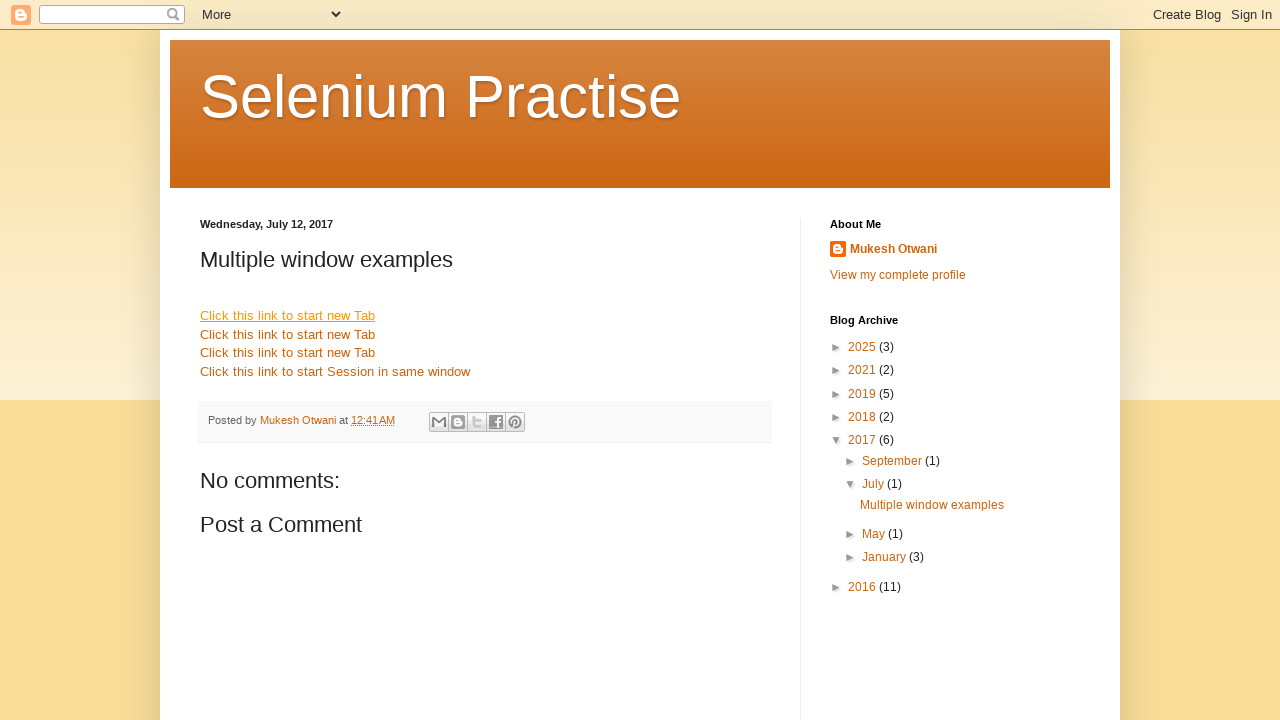

New window/tab opened with Google
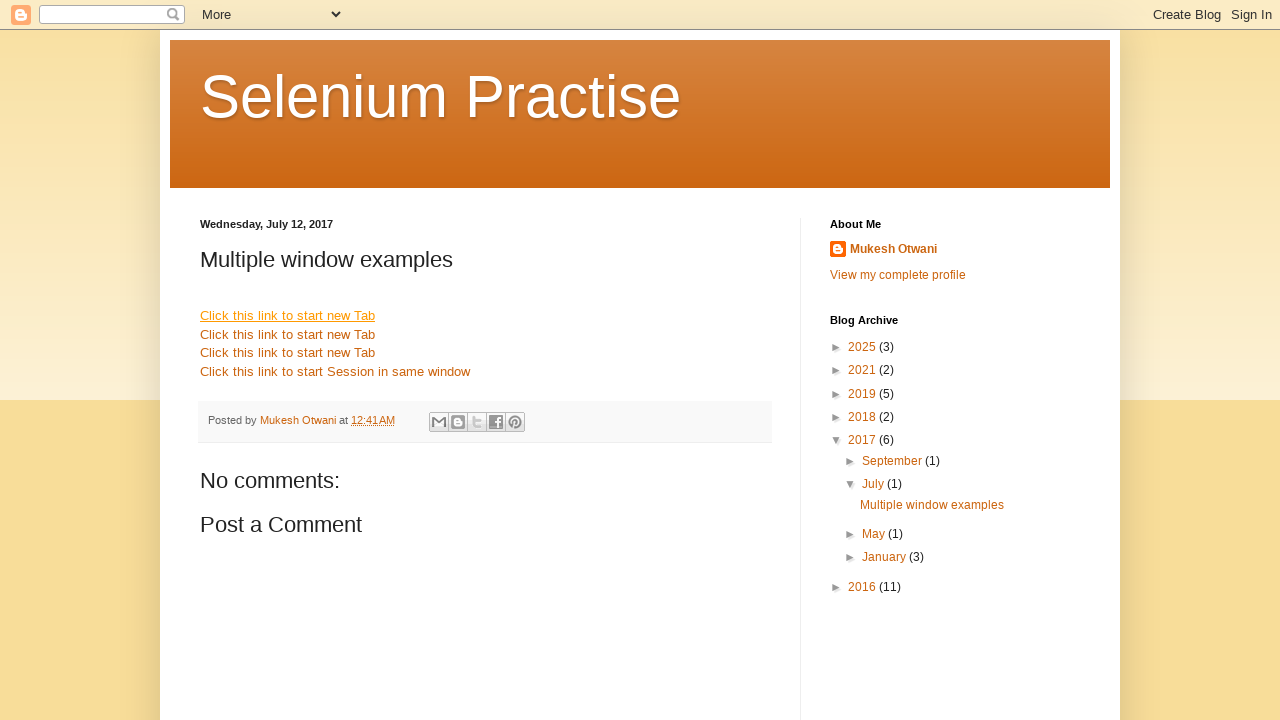

New page loaded successfully
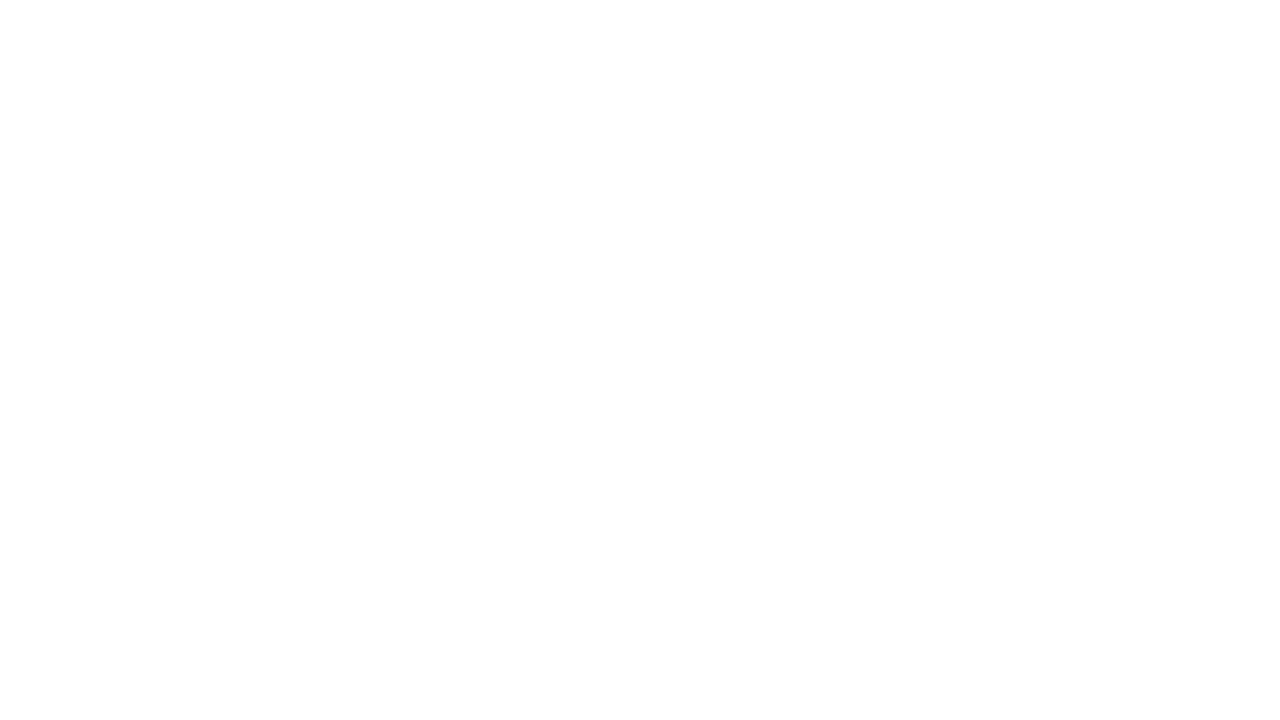

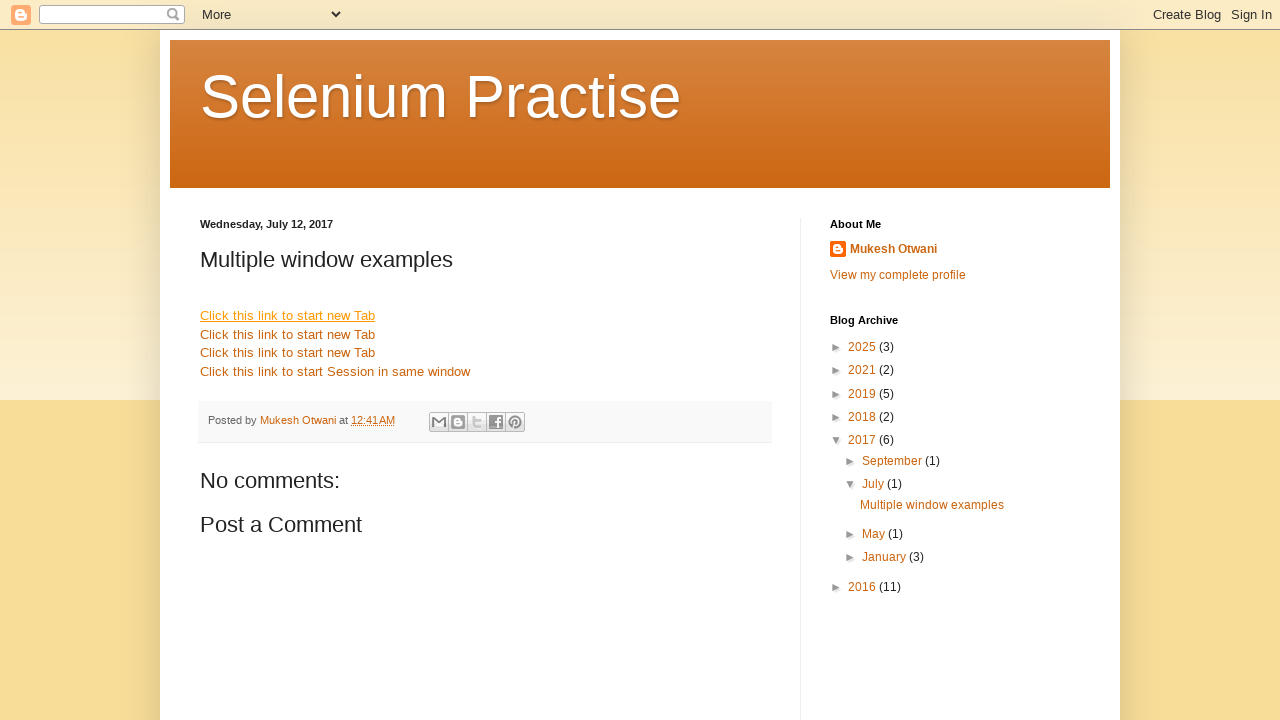